Tests various WebDriver commands on a practice website including clicking buttons, filling and clearing text fields, and verifying element properties like visibility, enabled state, text content, and CSS values.

Starting URL: https://rahulshettyacademy.com/AutomationPractice/

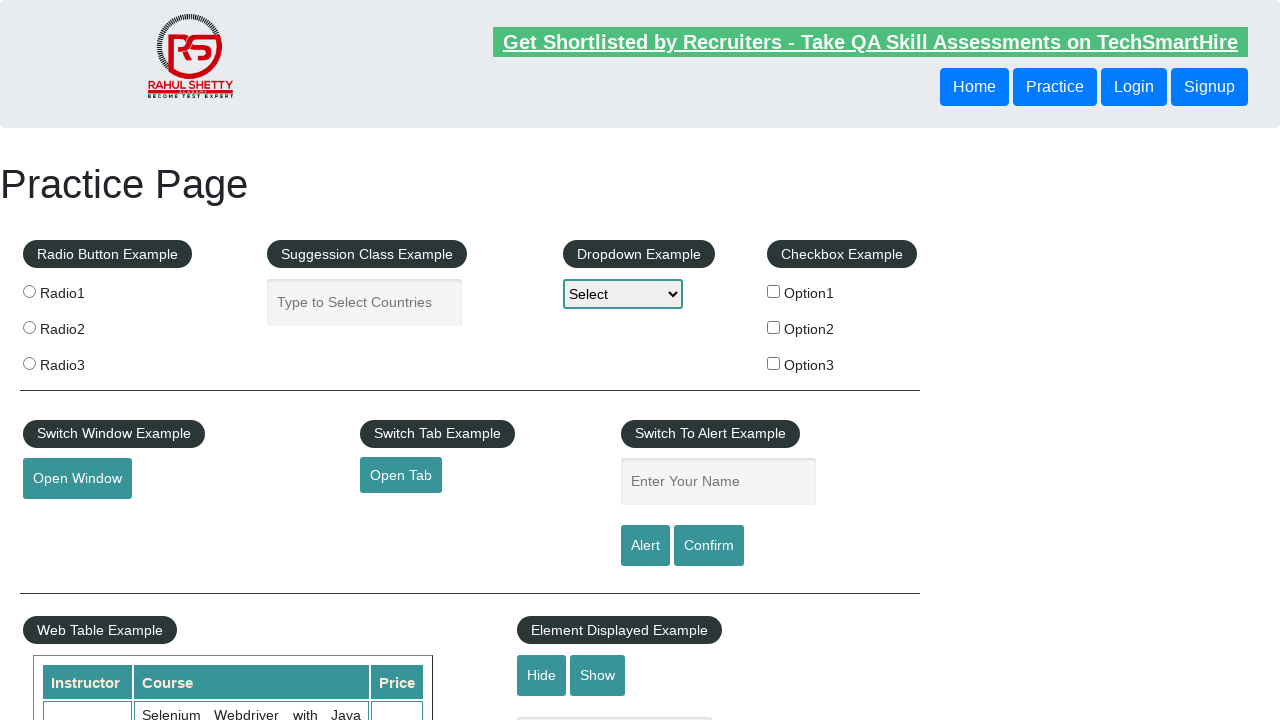

Clicked the 'Open Window' button at (77, 479) on button#openwindow
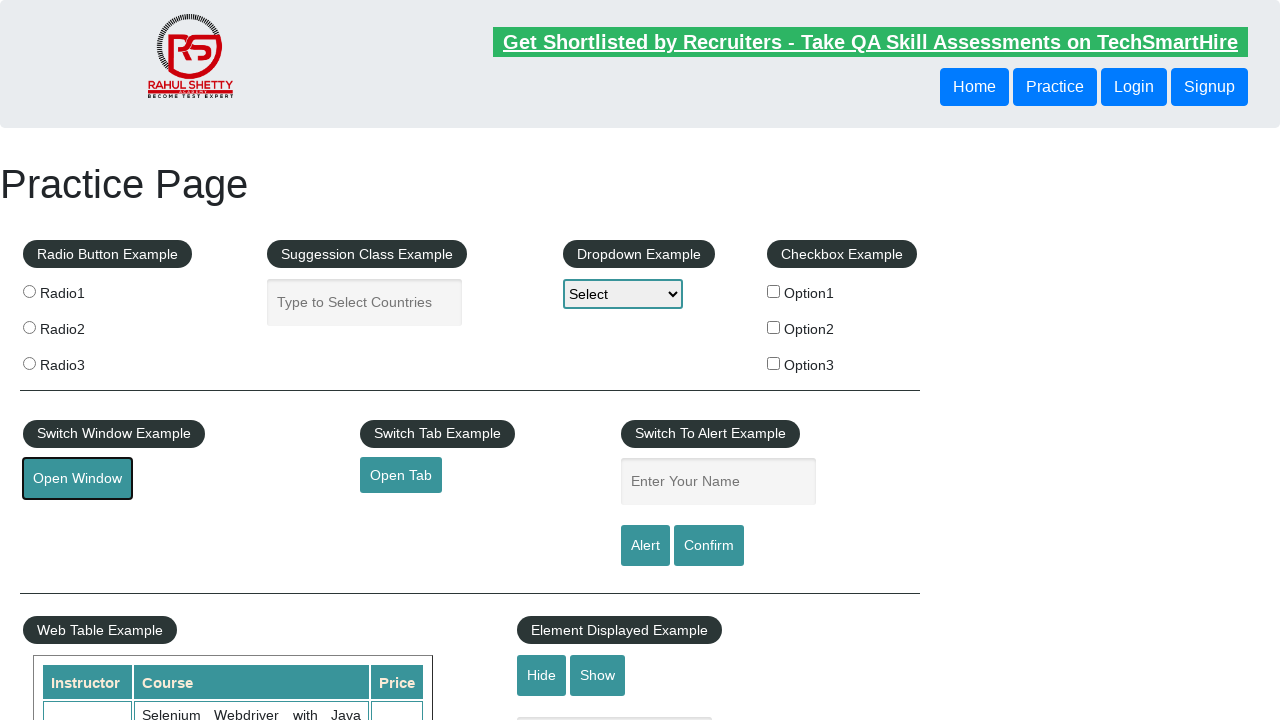

Filled name field with 'Sarah Thompson' on #name
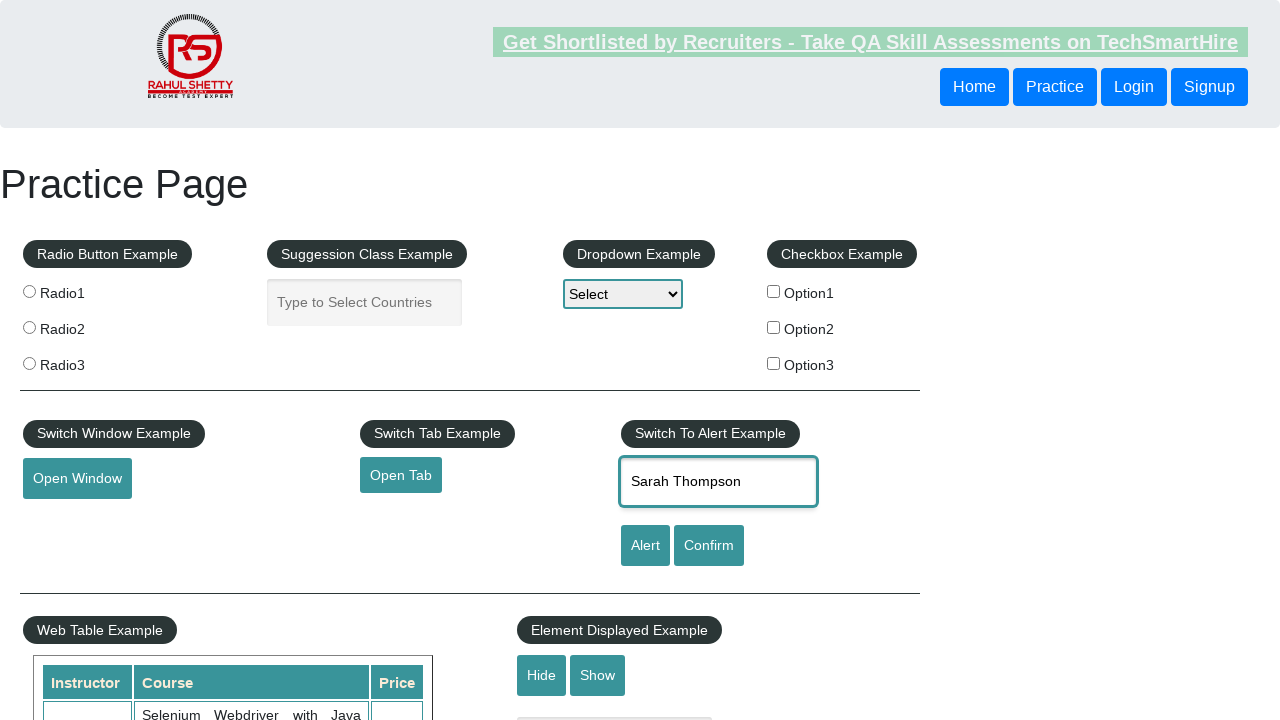

Waited 2 seconds to observe text entry
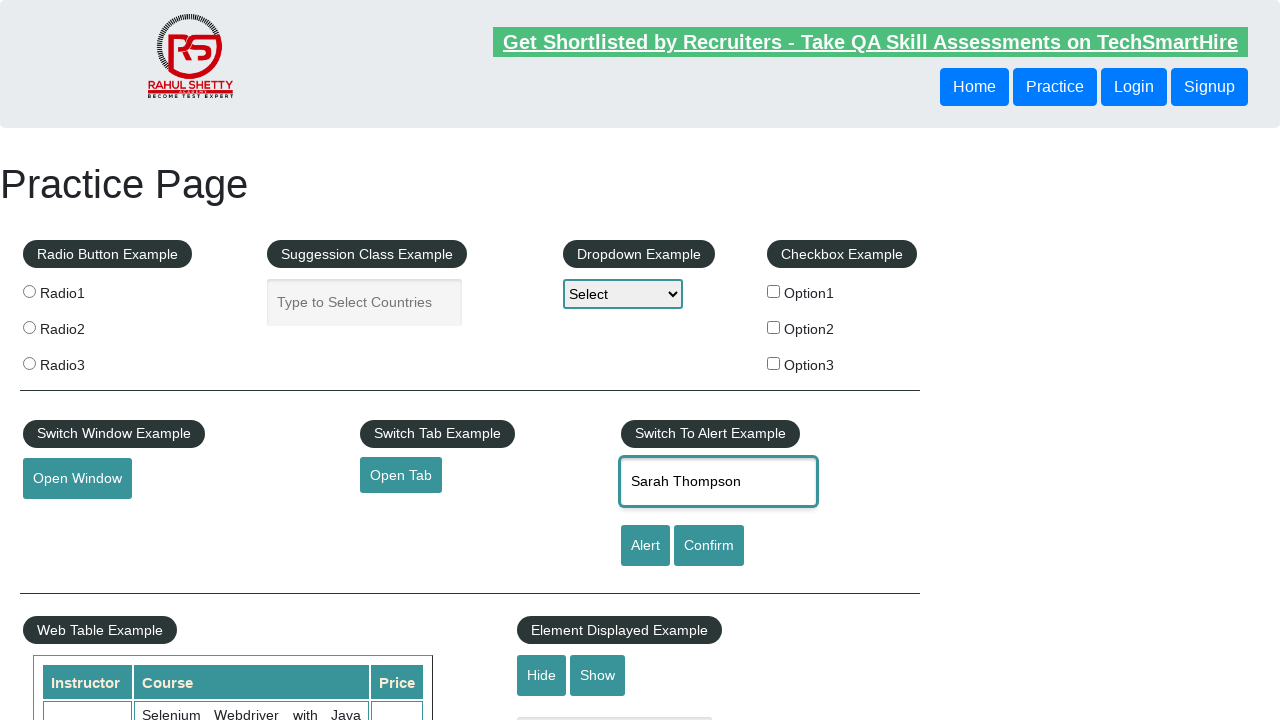

Cleared the name field on #name
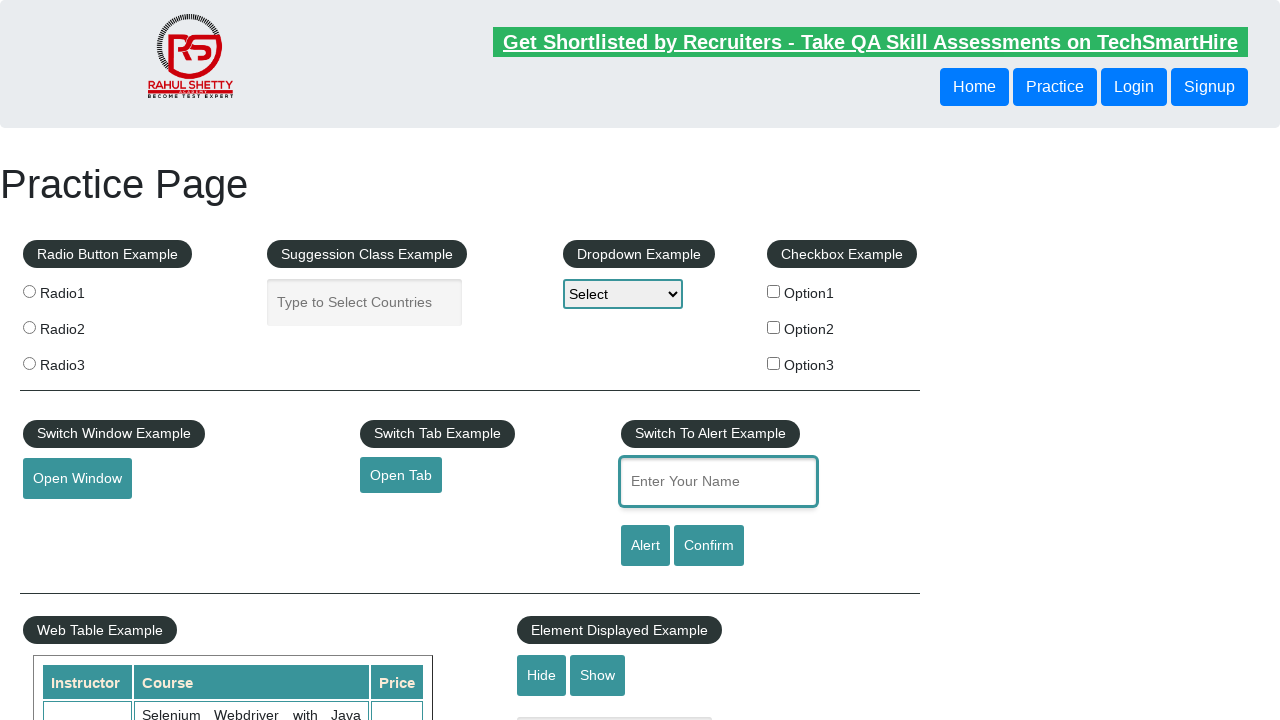

Checked if 'Open Window' button is visible: True
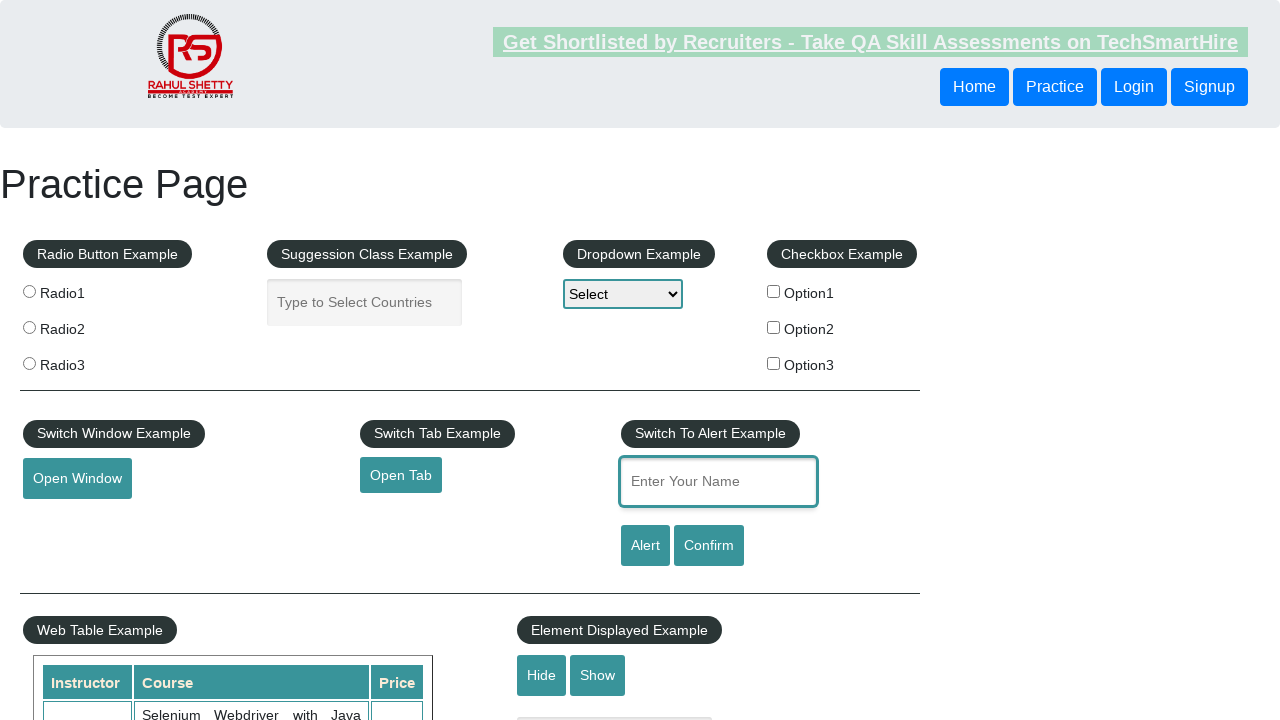

Checked if 'Open Tab' button is enabled: True
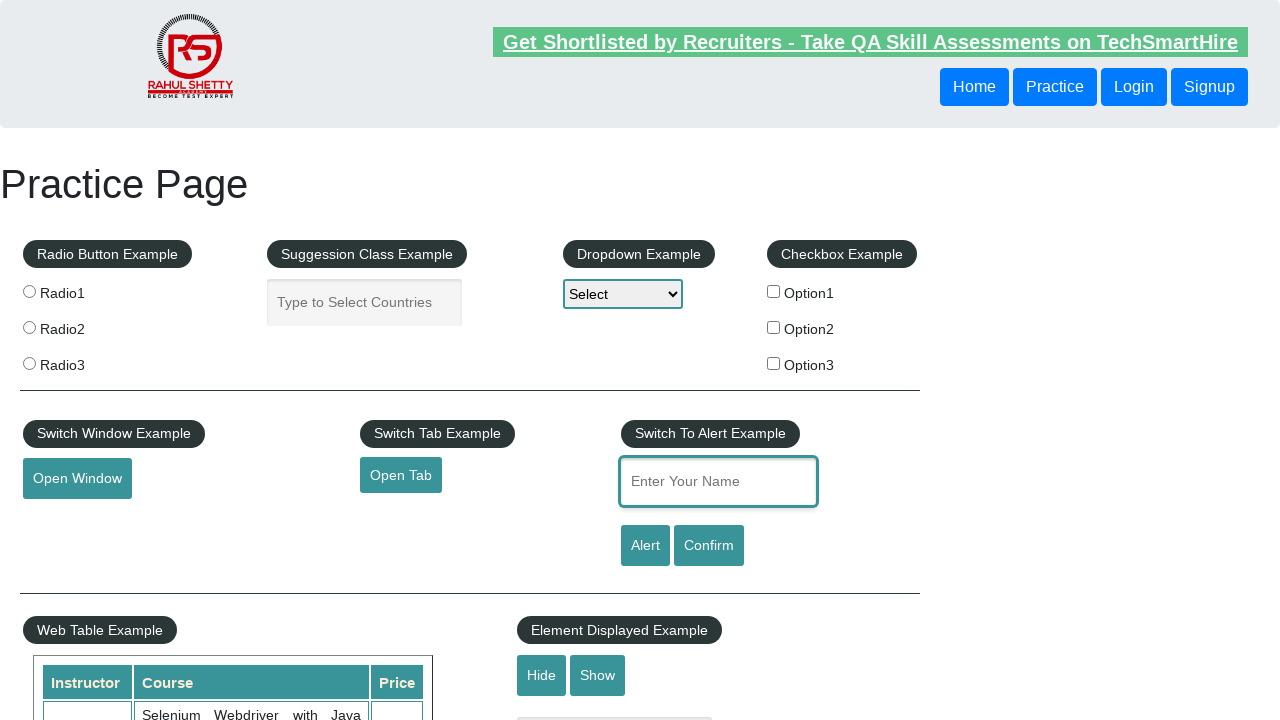

Retrieved text content from totalAmount element: ' Total Amount Collected: 296 '
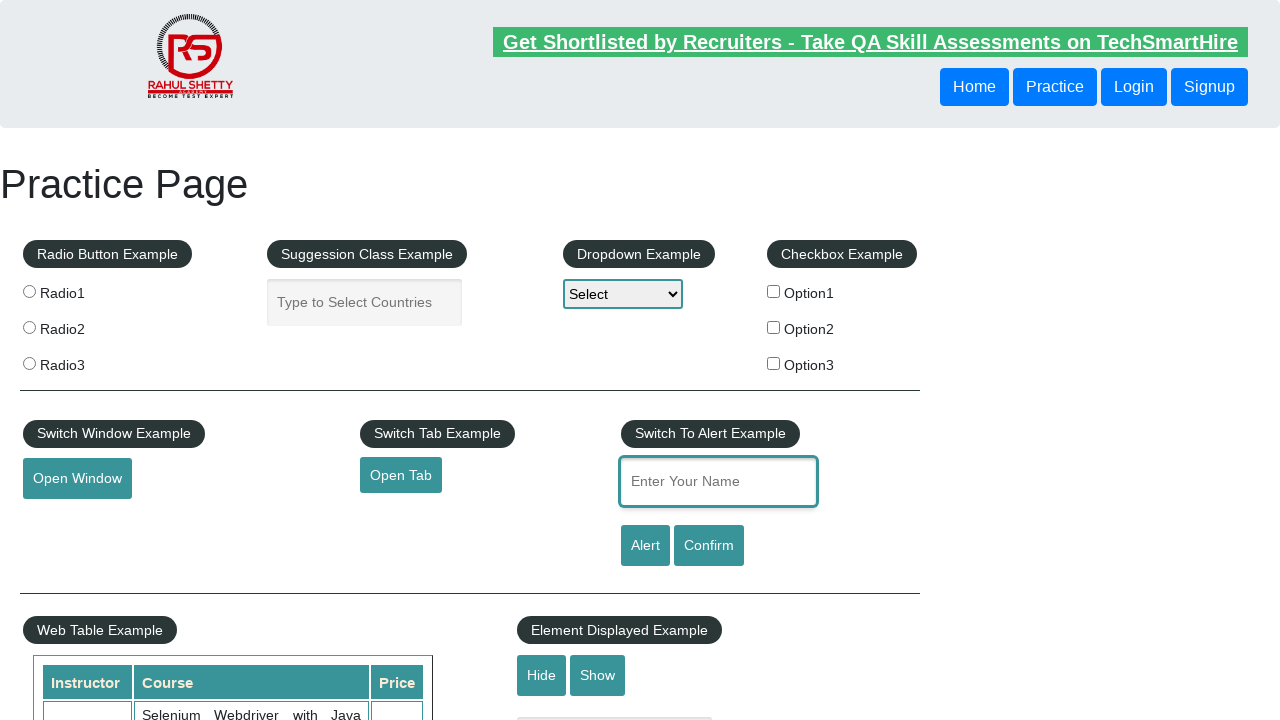

Retrieved tag name for enter-name element: INPUT
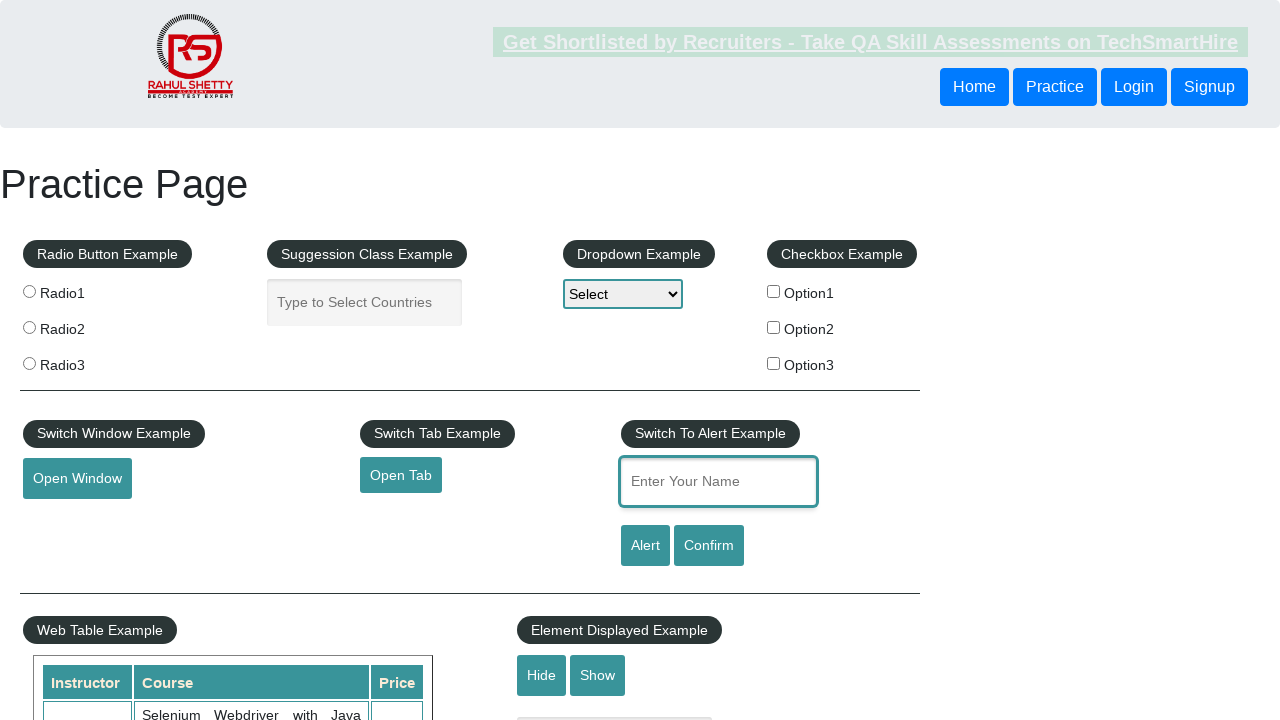

Retrieved background color of autocomplete element: rgb(245, 245, 245)
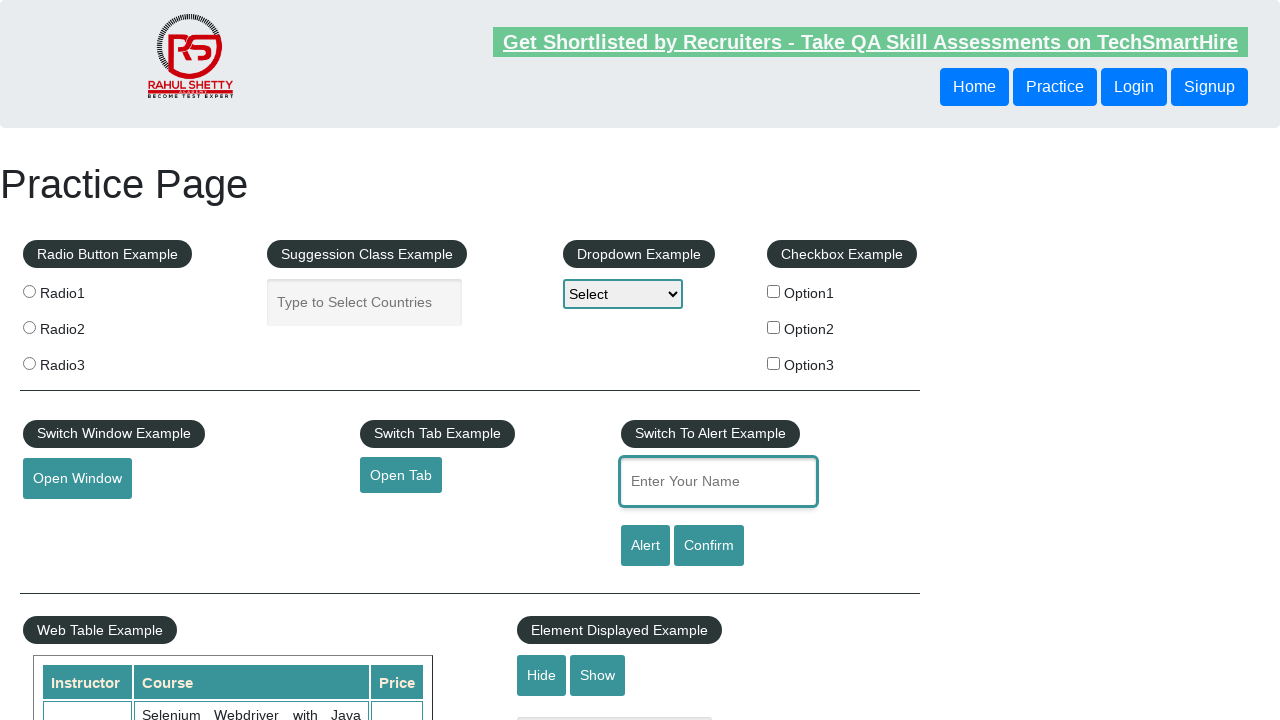

Retrieved text color of 'Open Tab' button: rgb(255, 255, 255)
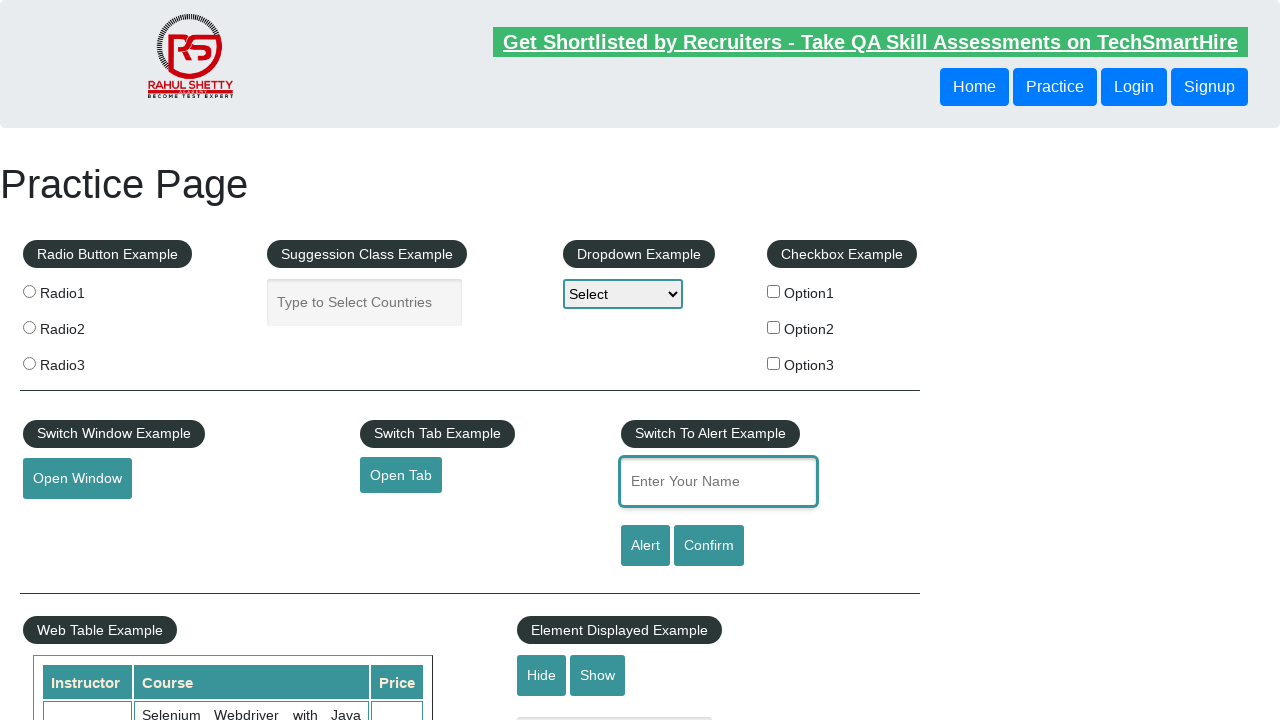

Retrieved font size of checkBoxOption2 element: 14px
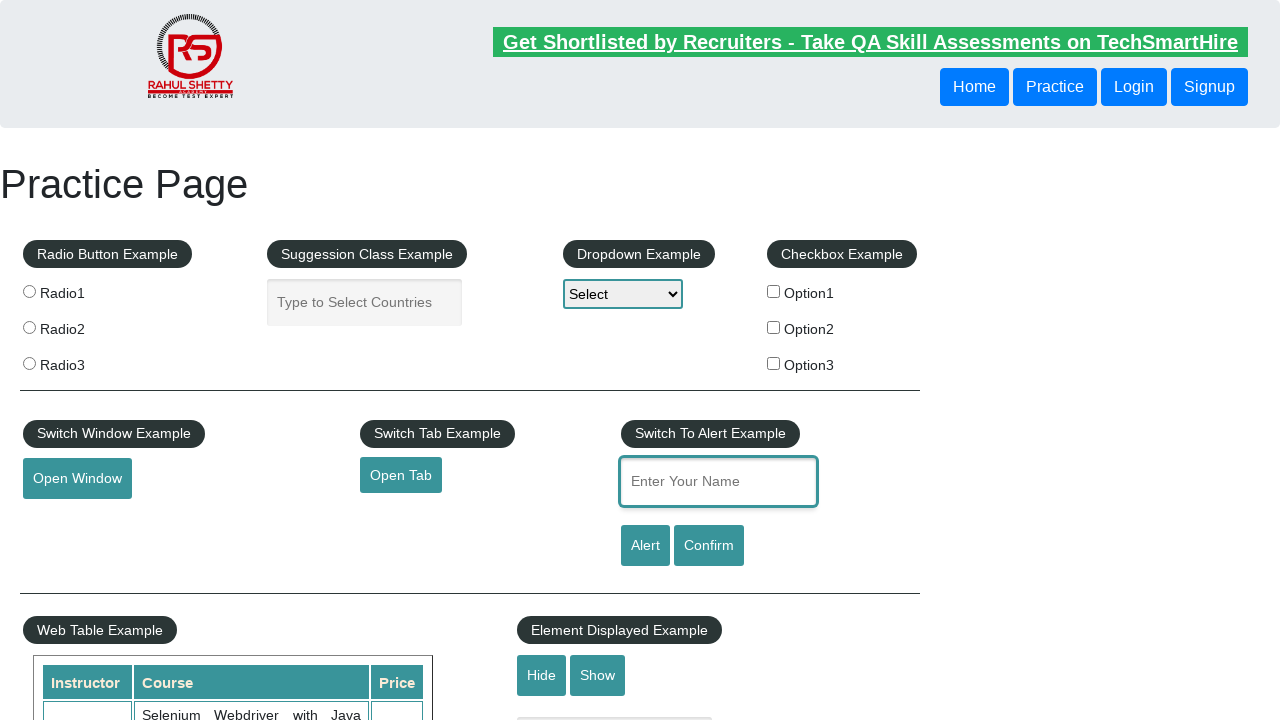

Retrieved text alignment of 'Open Window' button: center
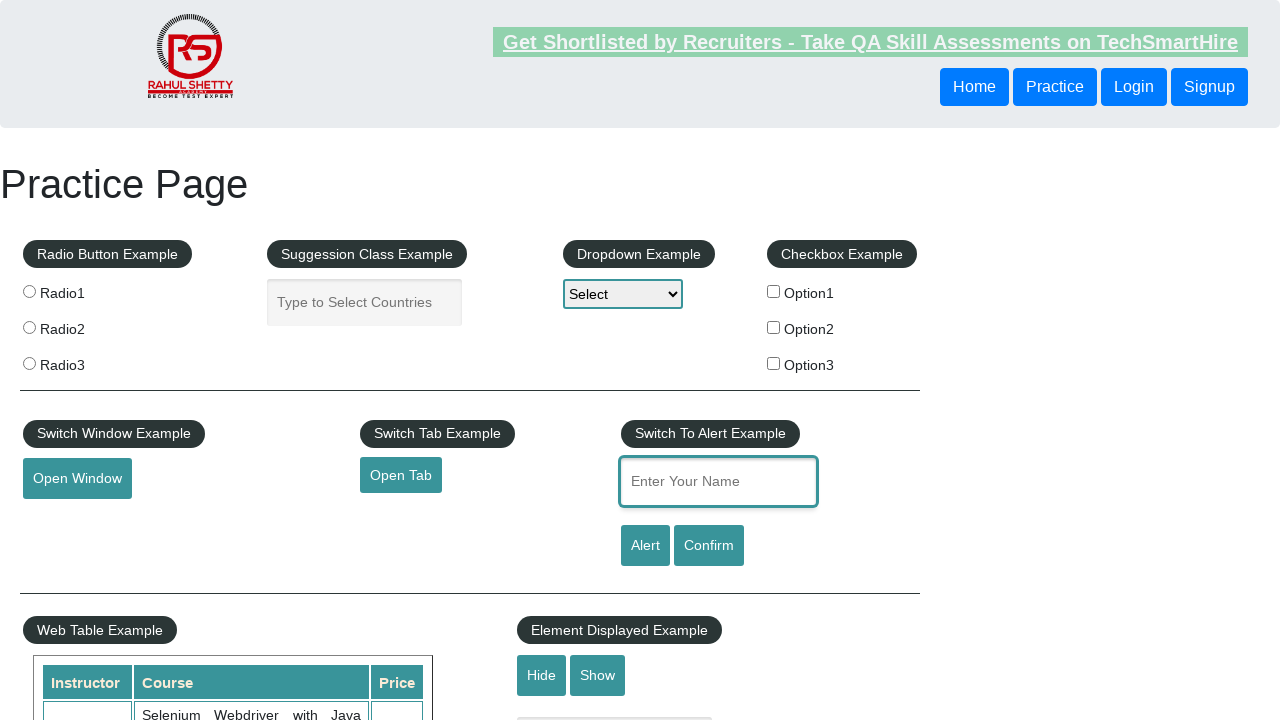

Retrieved class attribute of 'Open Window' button: btn-style class1
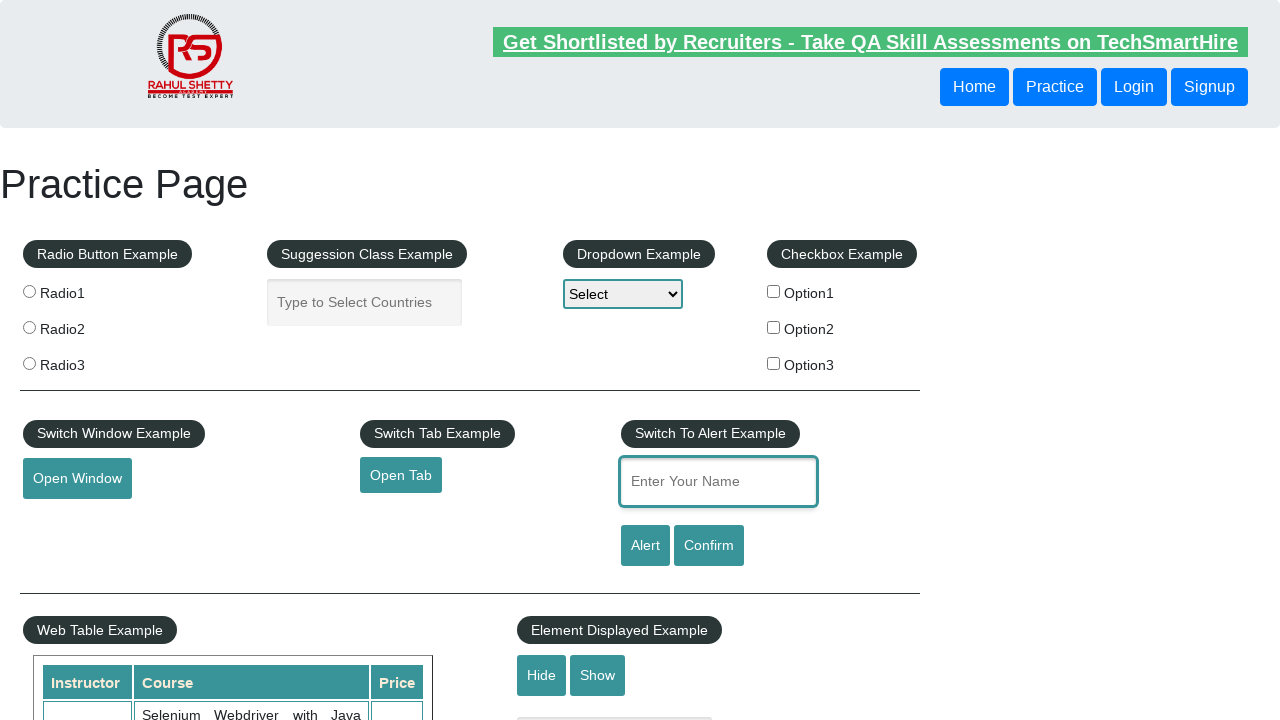

Retrieved bounding box of logo element
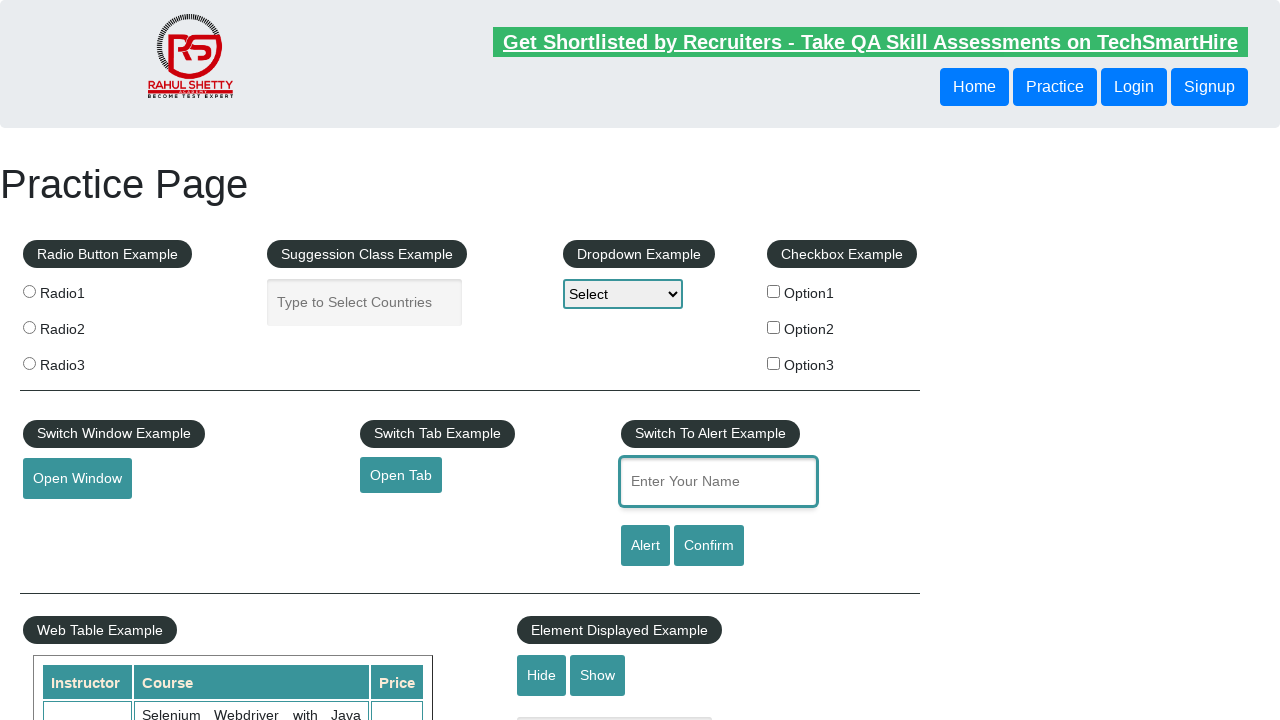

Retrieved position of logo element - X: 147.5, Y: 14
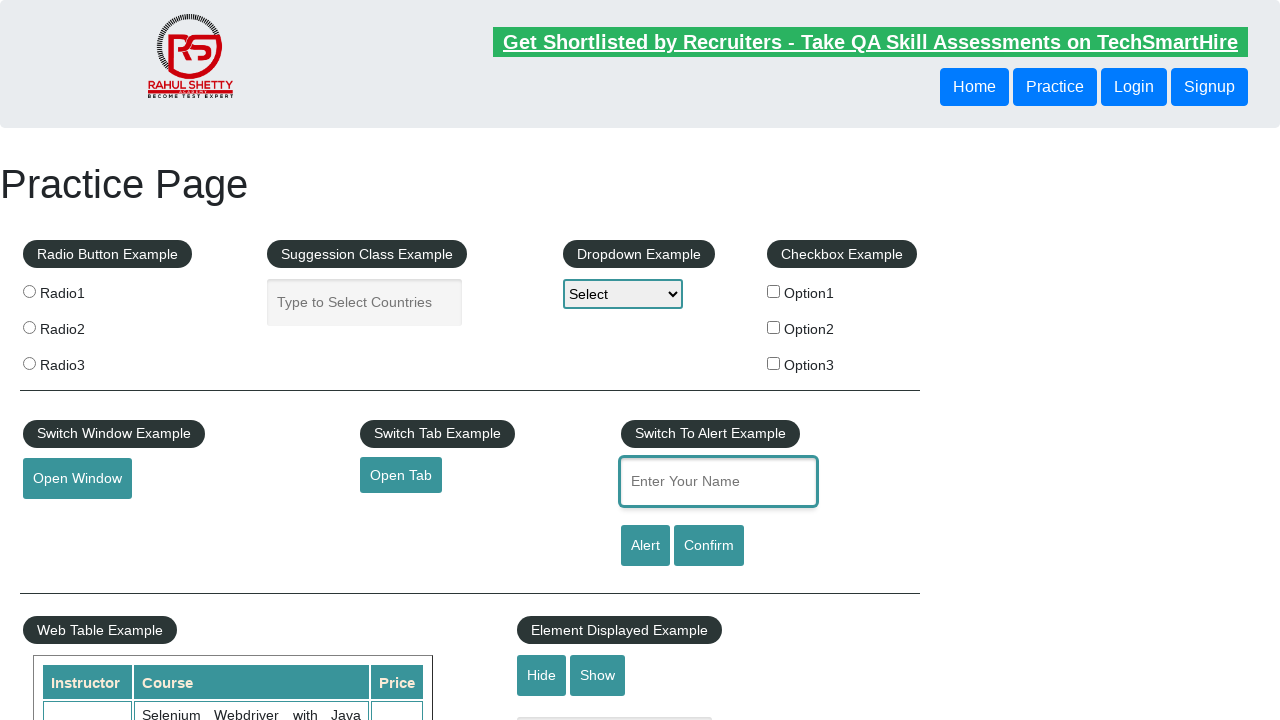

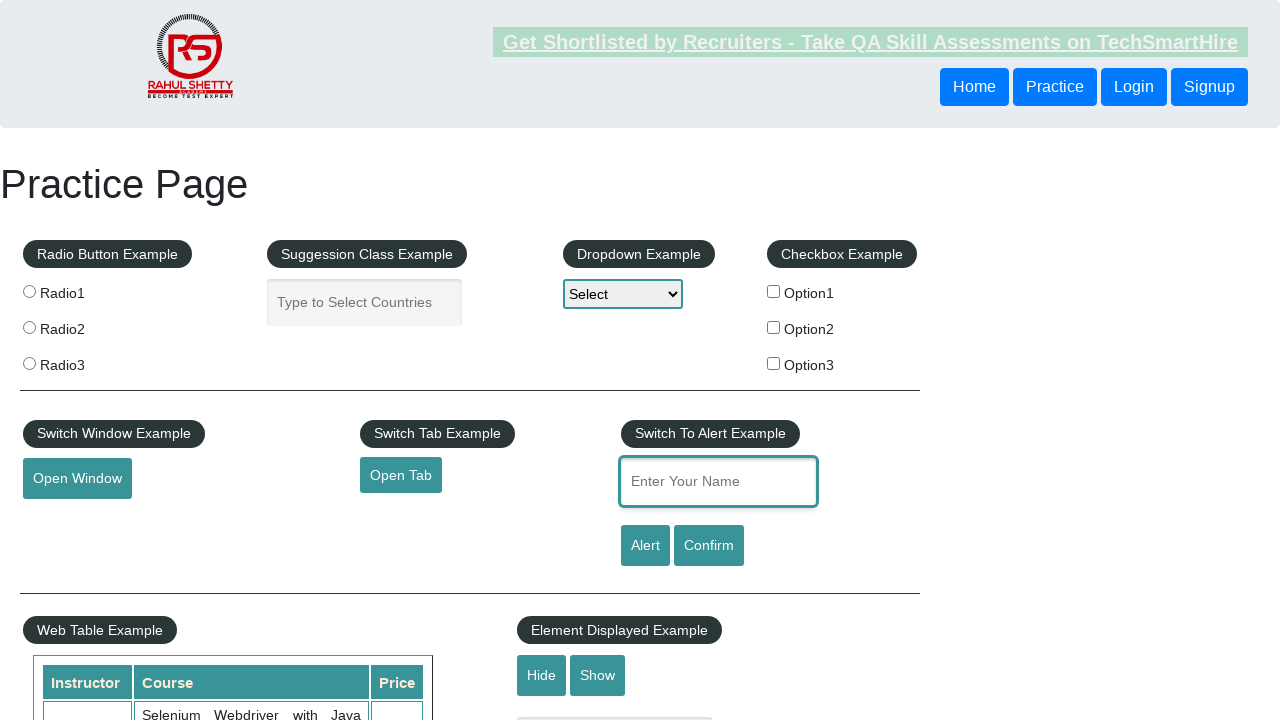